Tests a registration form by filling in personal details including first name, last name, address, email, phone number, and language fields.

Starting URL: http://demo.automationtesting.in/Register.html

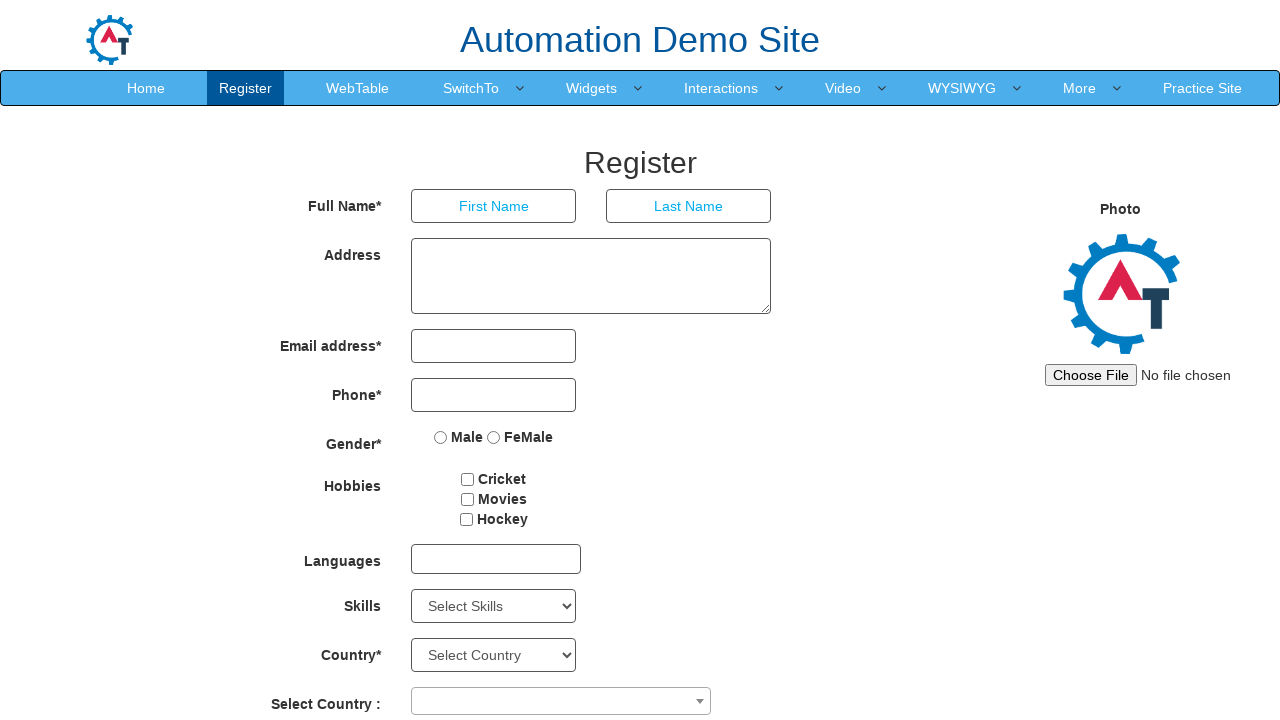

Filled first name field with 'Michael' on input[placeholder='First Name']
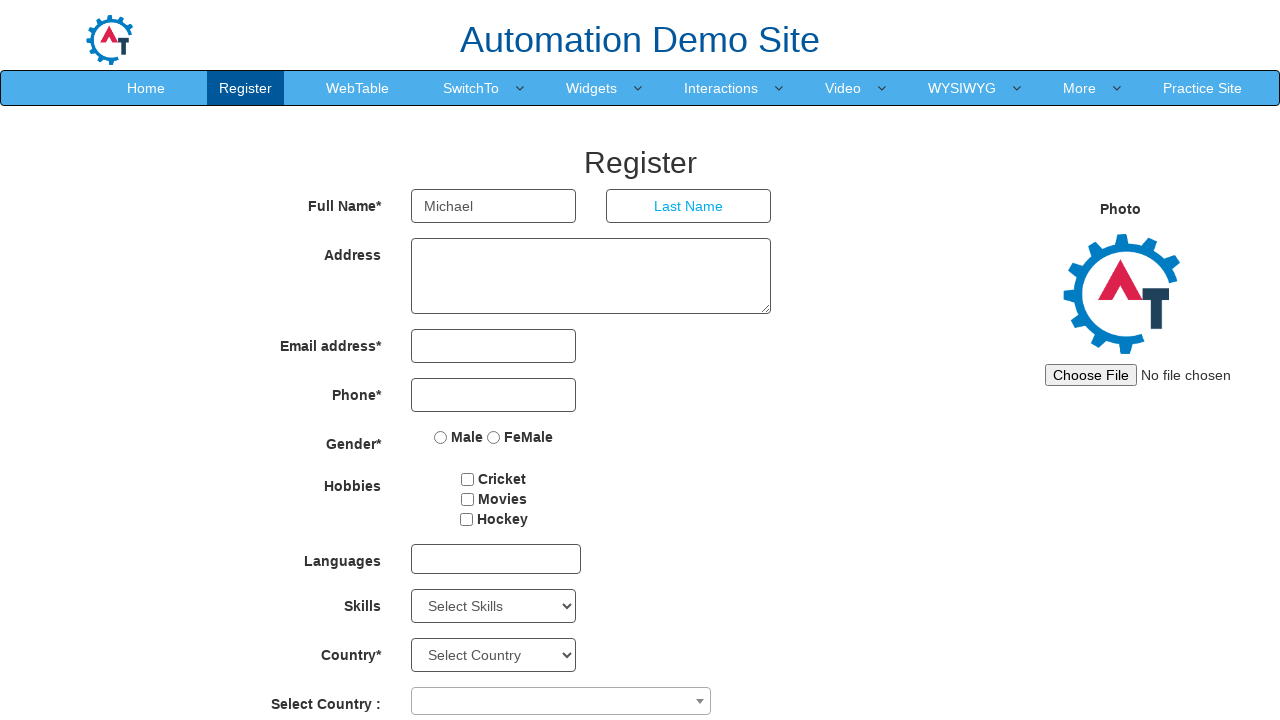

Filled last name field with 'Thompson' on input[placeholder='Last Name']
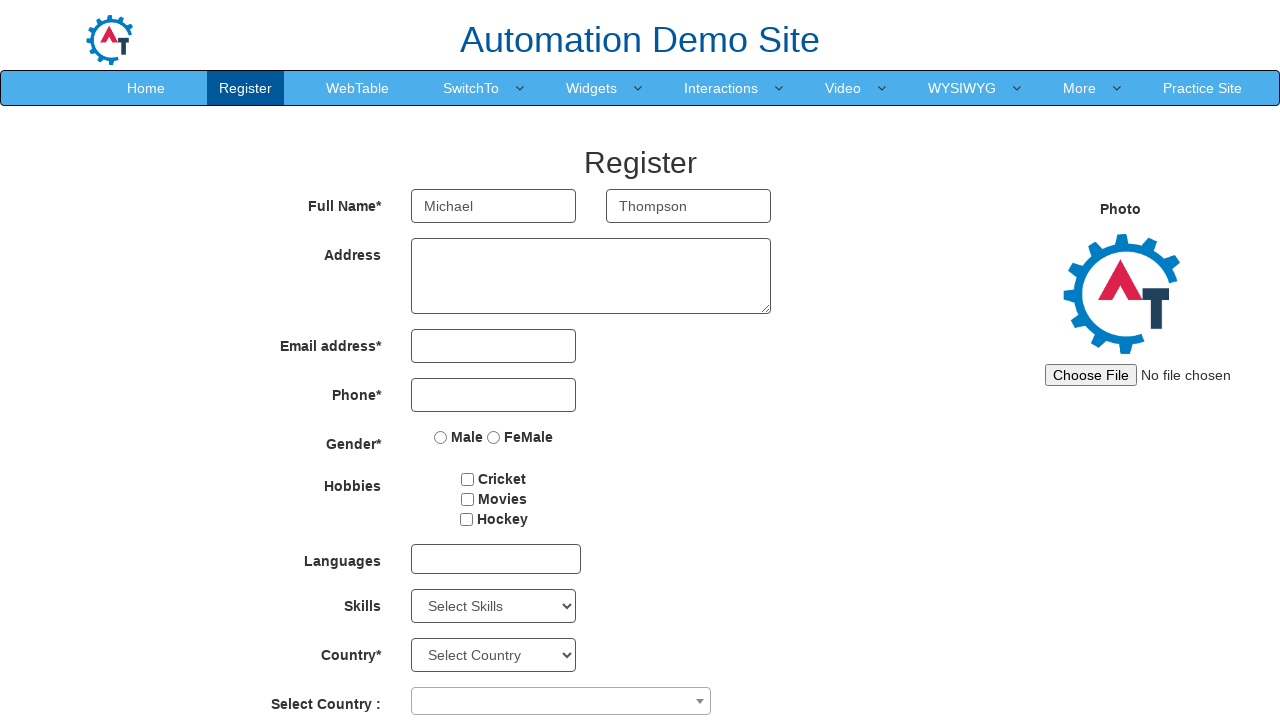

Filled address field with '123 Oak Street, Chicago' on textarea[ng-model='Adress']
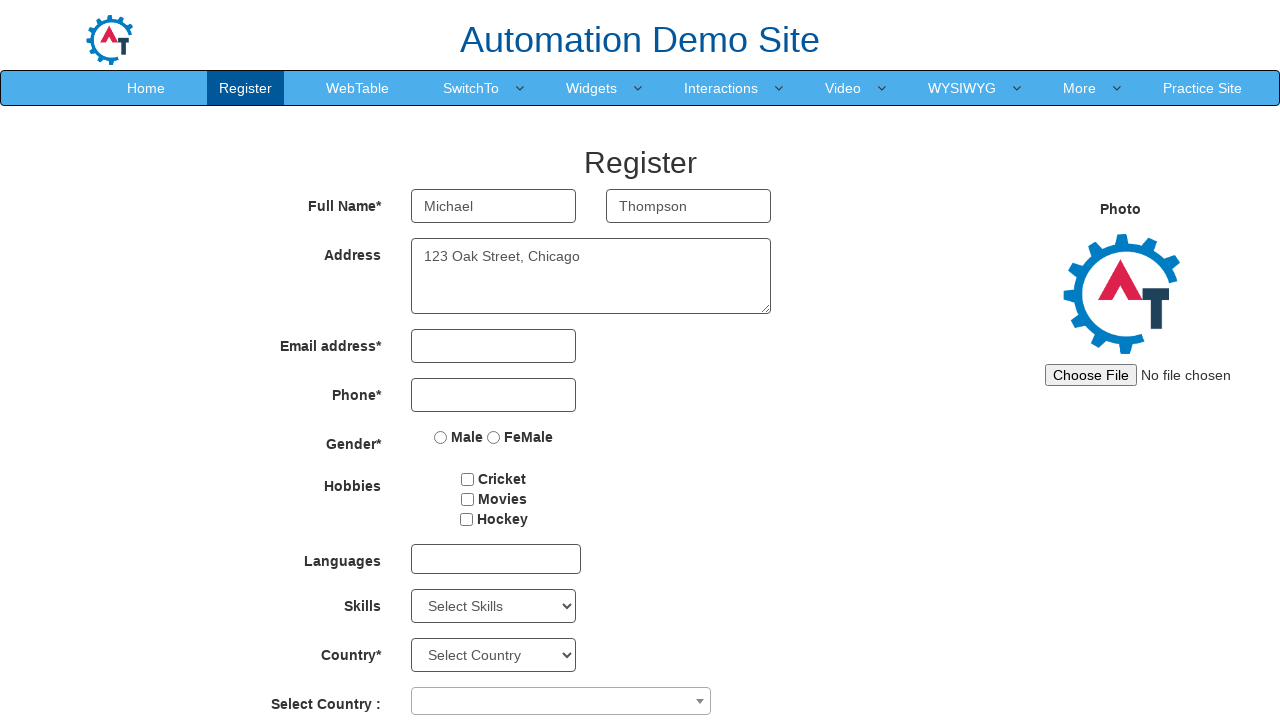

Filled email field with 'michael.thompson@example.com' on input[type='email']
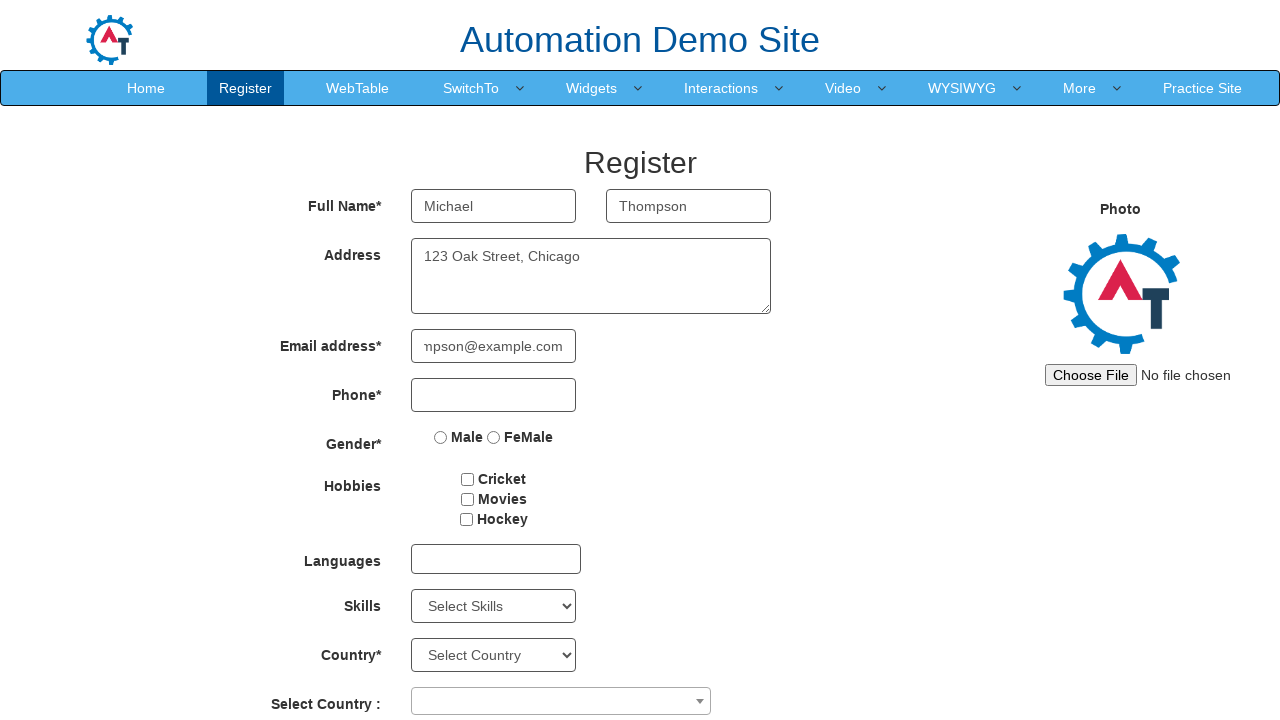

Filled phone number field with '7125439876' on input[ng-model='Phone']
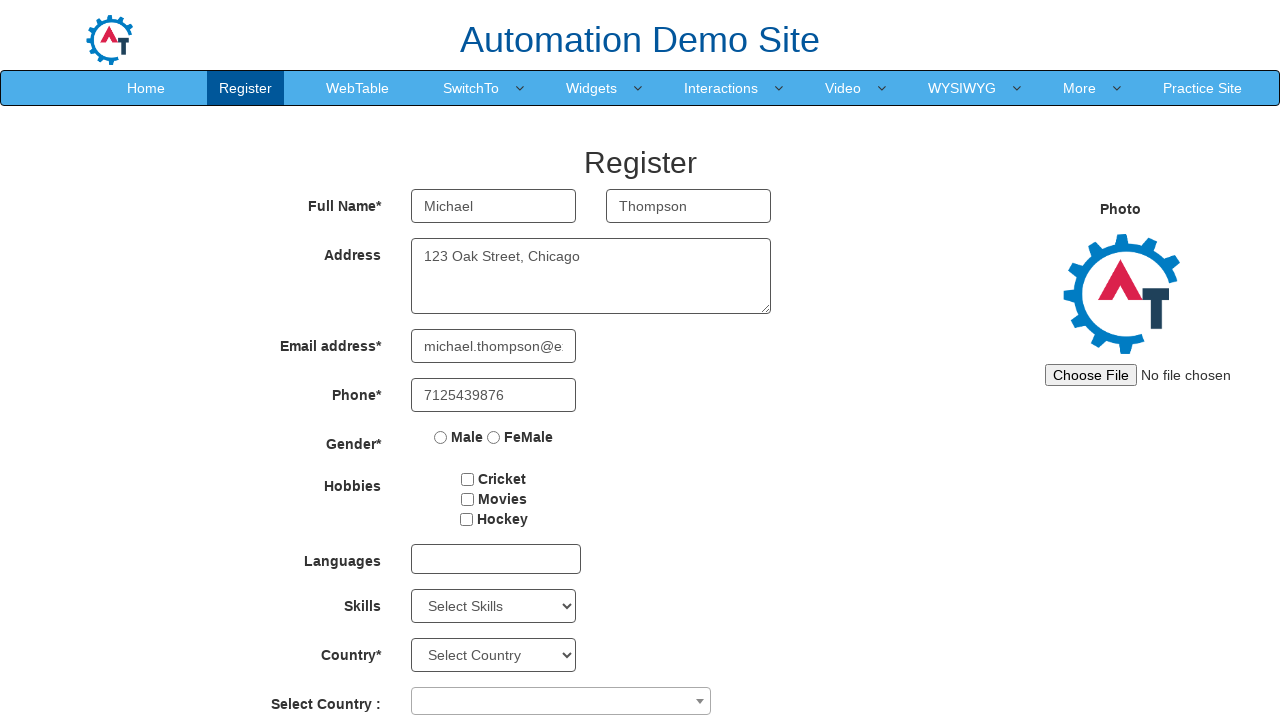

Filled language field with 'Spanish' on input[type='text']
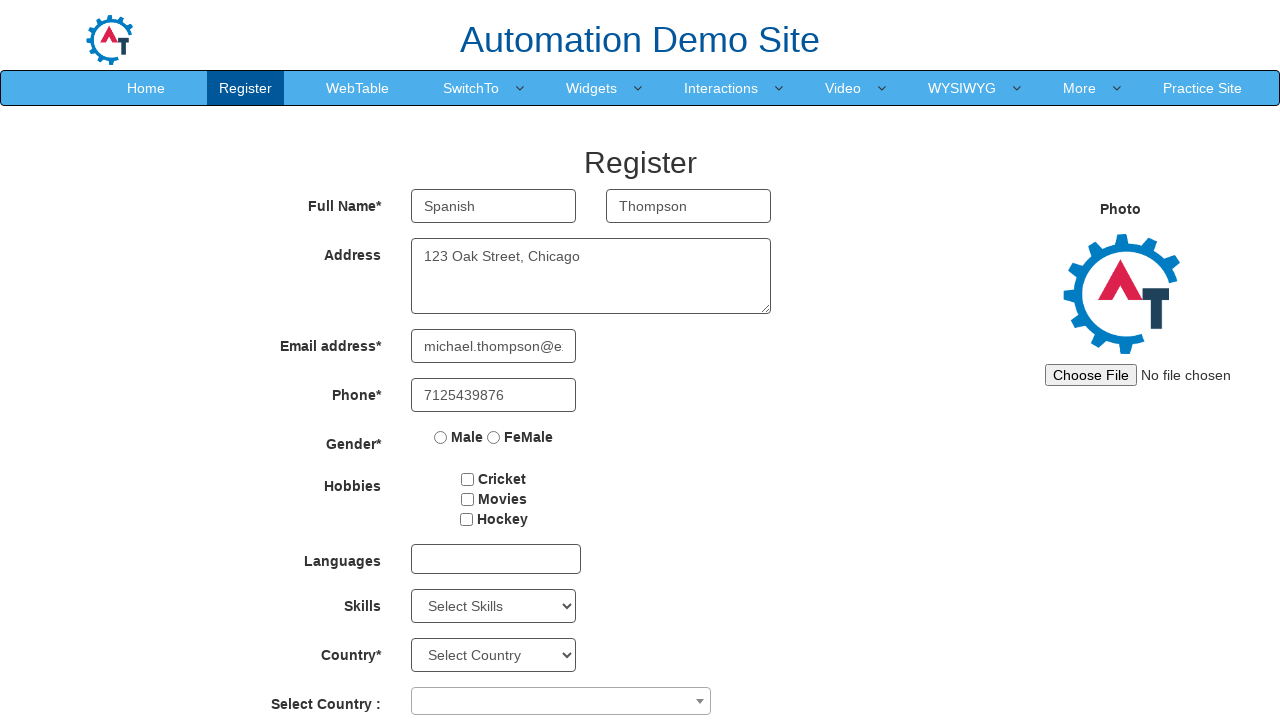

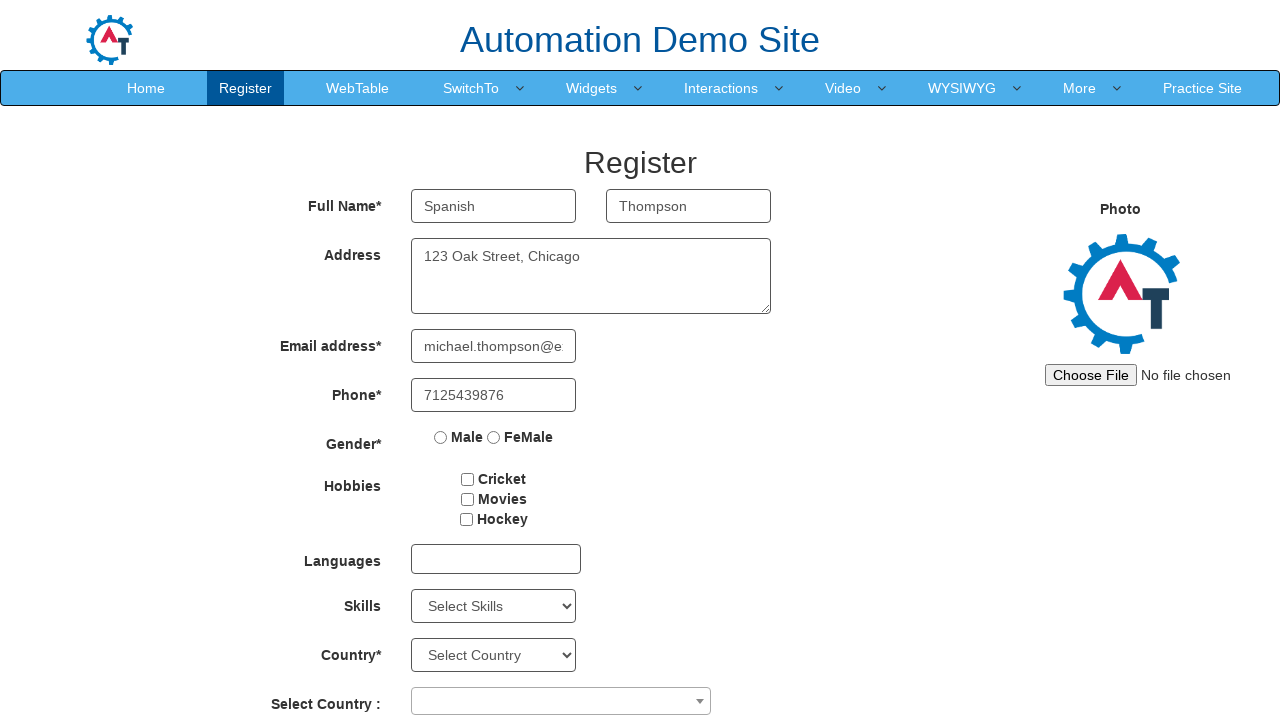